Tests the add/remove elements functionality by clicking the add button multiple times to create elements, then clicking delete buttons to remove some of them

Starting URL: http://the-internet.herokuapp.com/

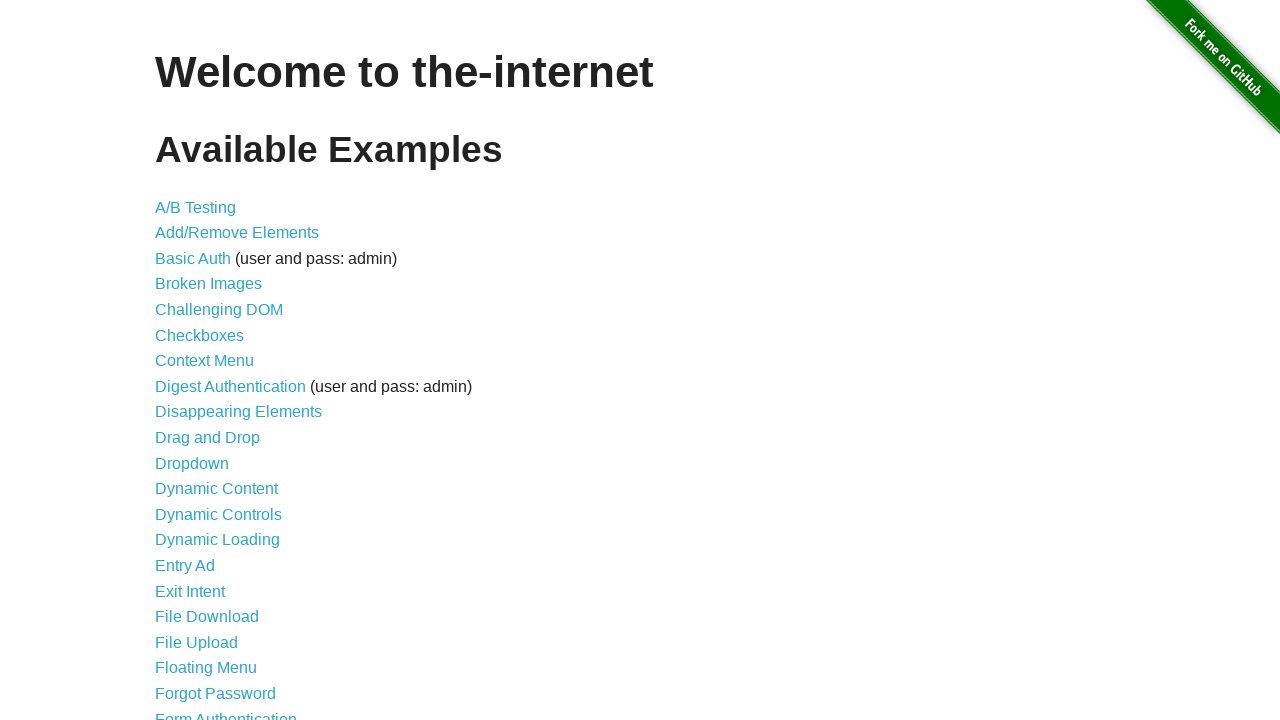

Clicked on Add/Remove Elements link at (237, 233) on text=Add/Remove Elements
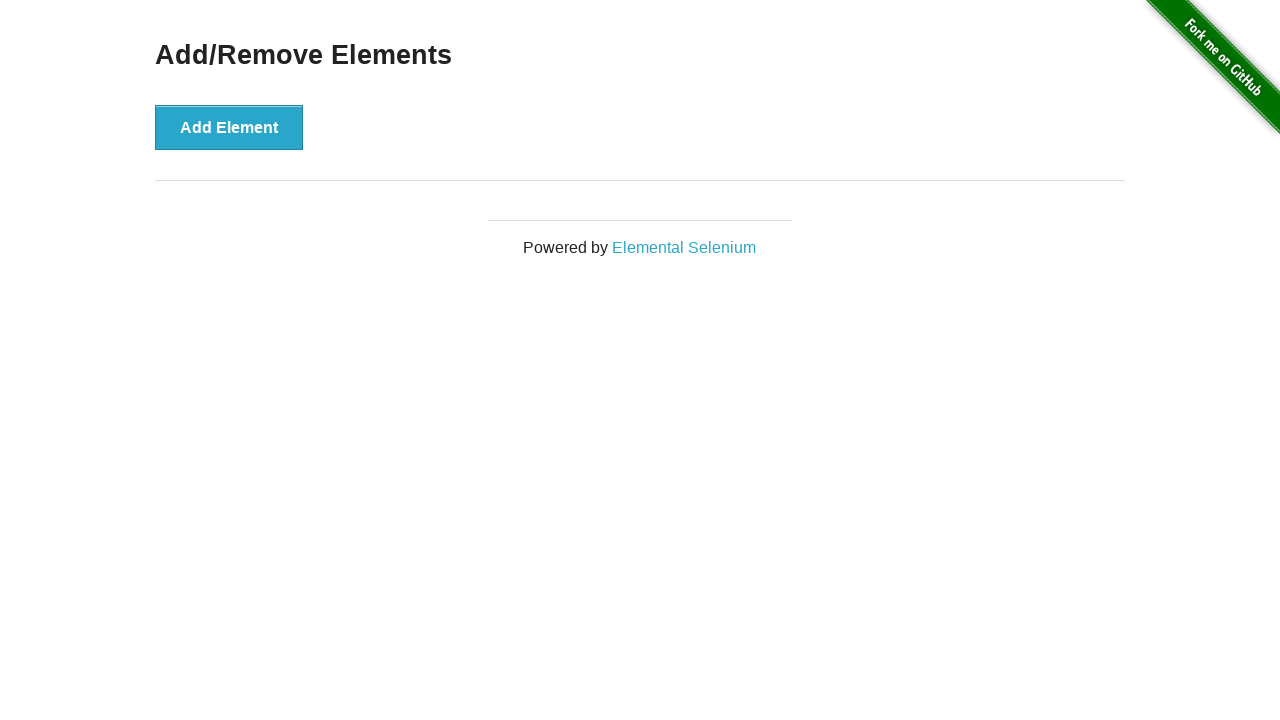

Add button loaded and ready
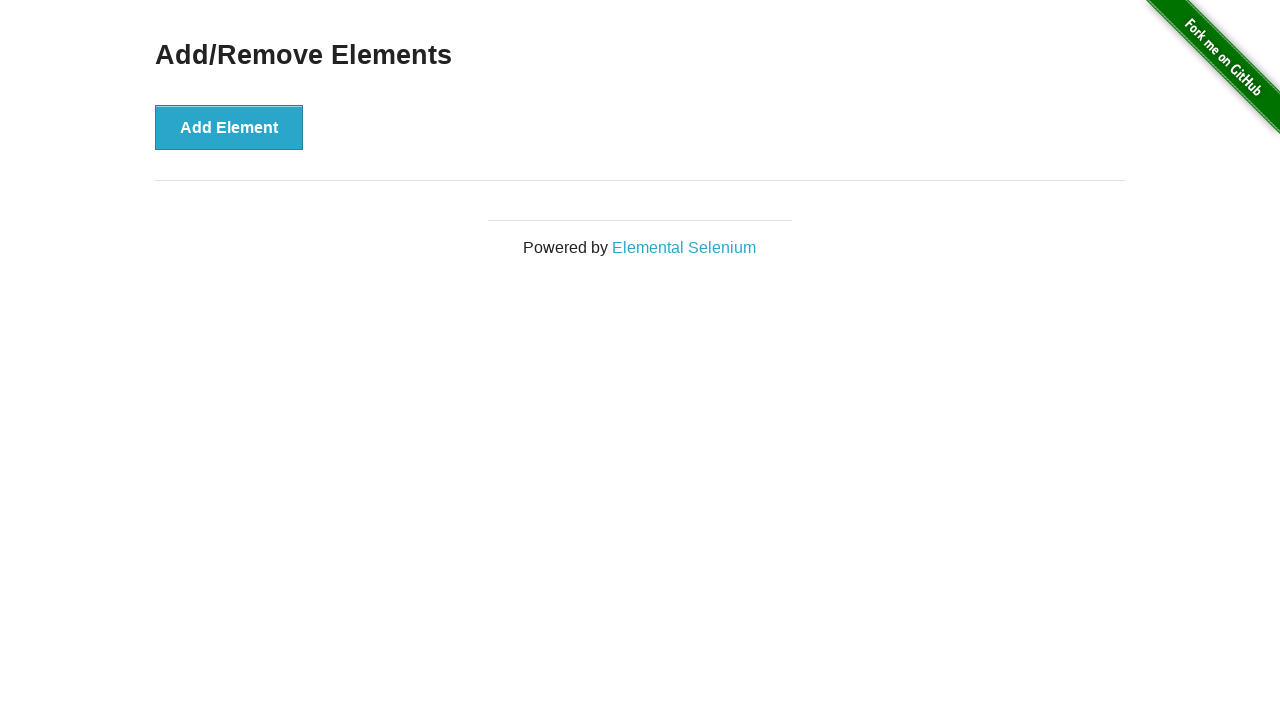

Clicked add button (click 1 of 5) at (229, 127) on //*[@id="content"]/div/button
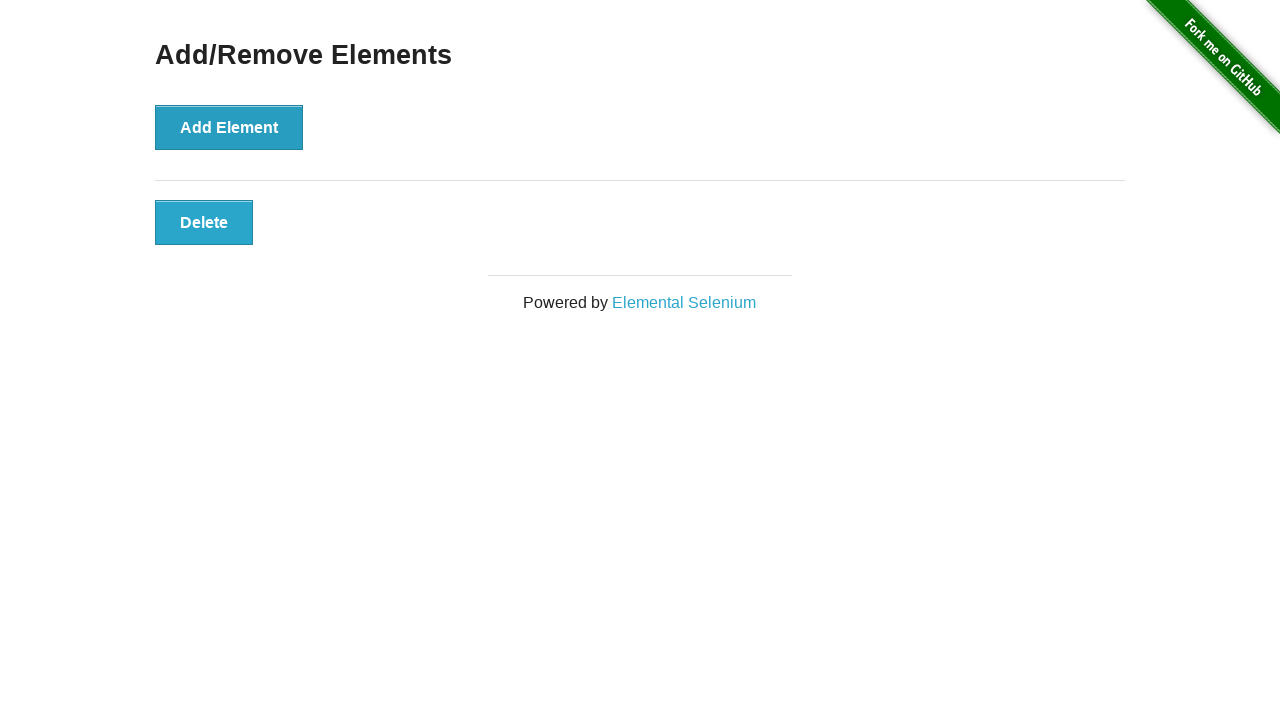

Clicked add button (click 2 of 5) at (229, 127) on //*[@id="content"]/div/button
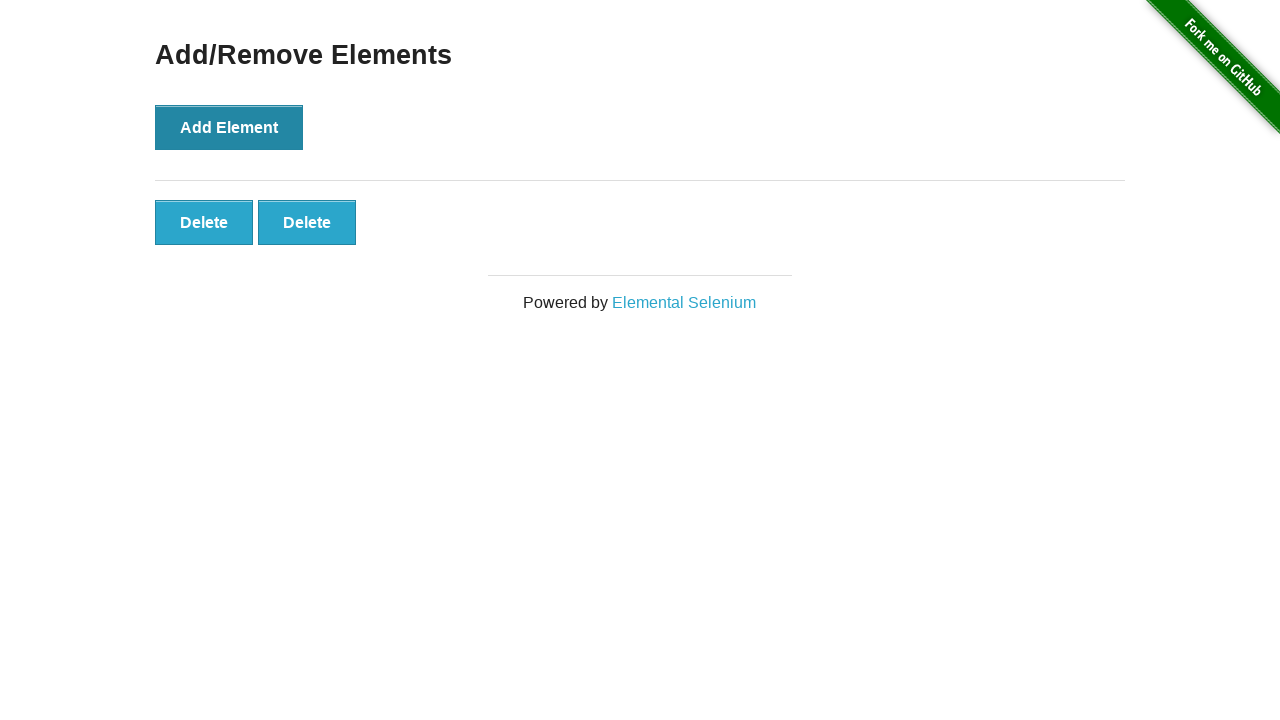

Clicked add button (click 3 of 5) at (229, 127) on //*[@id="content"]/div/button
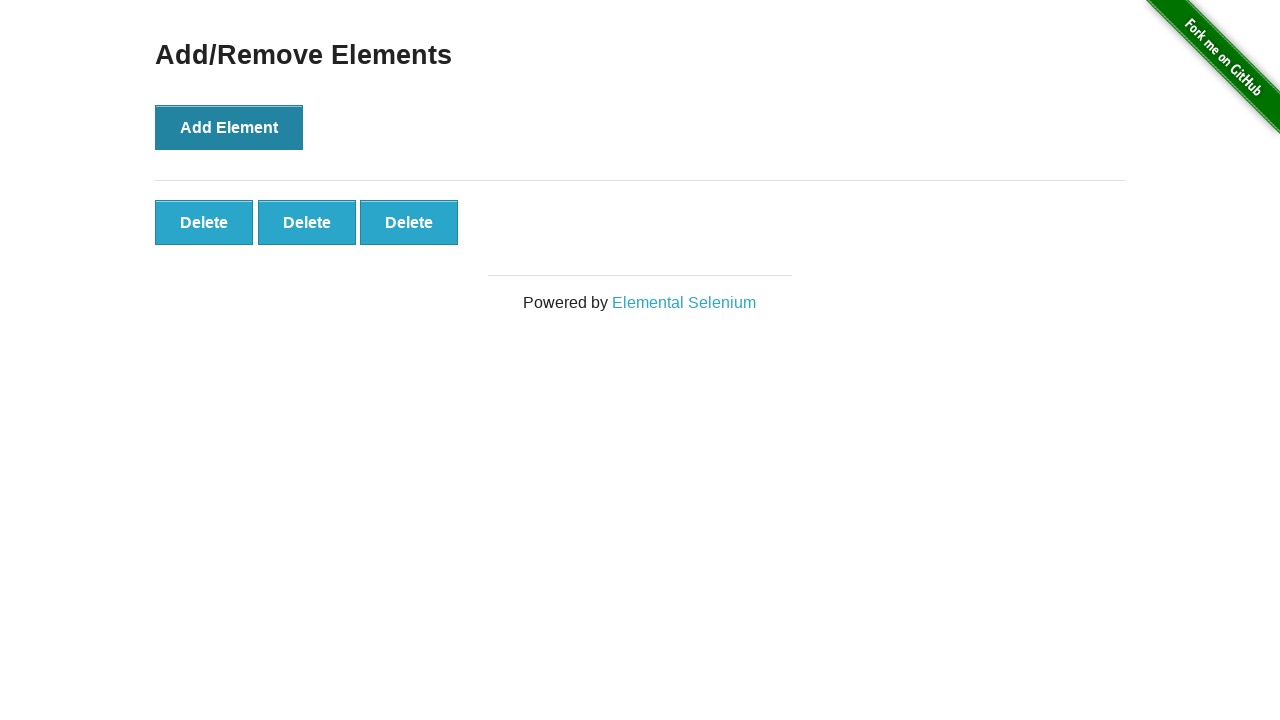

Clicked add button (click 4 of 5) at (229, 127) on //*[@id="content"]/div/button
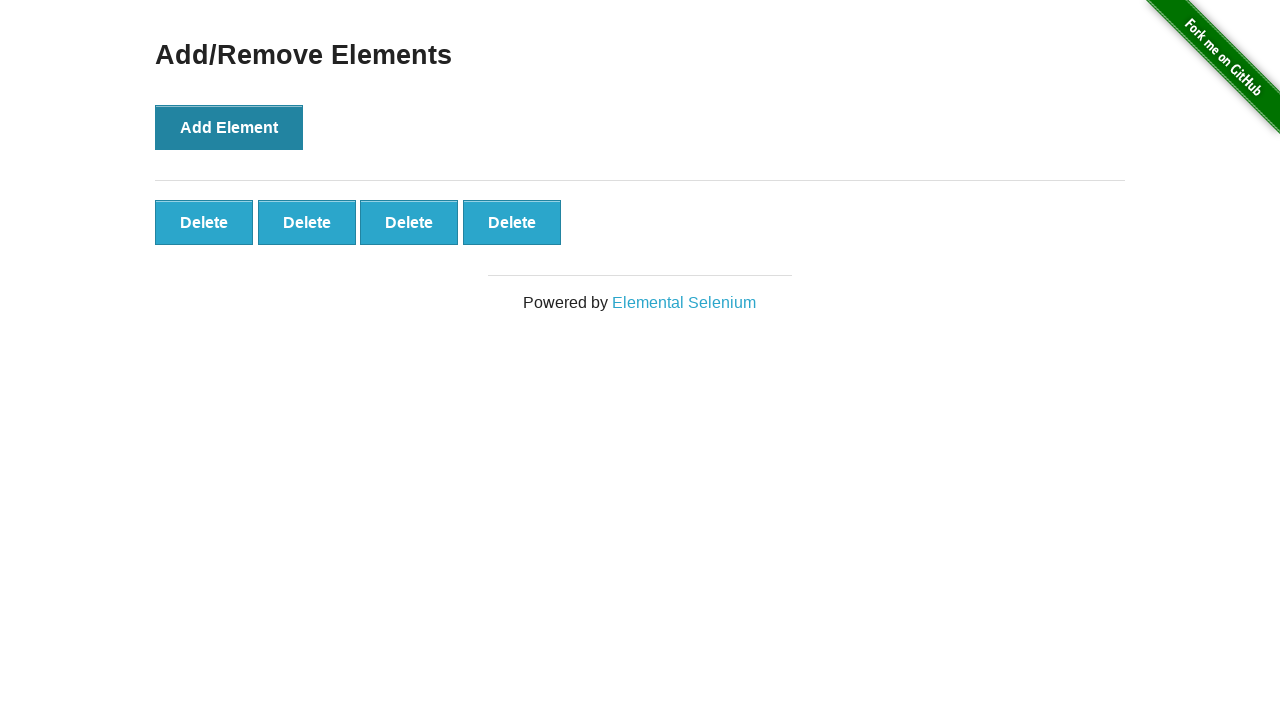

Clicked add button (click 5 of 5) at (229, 127) on //*[@id="content"]/div/button
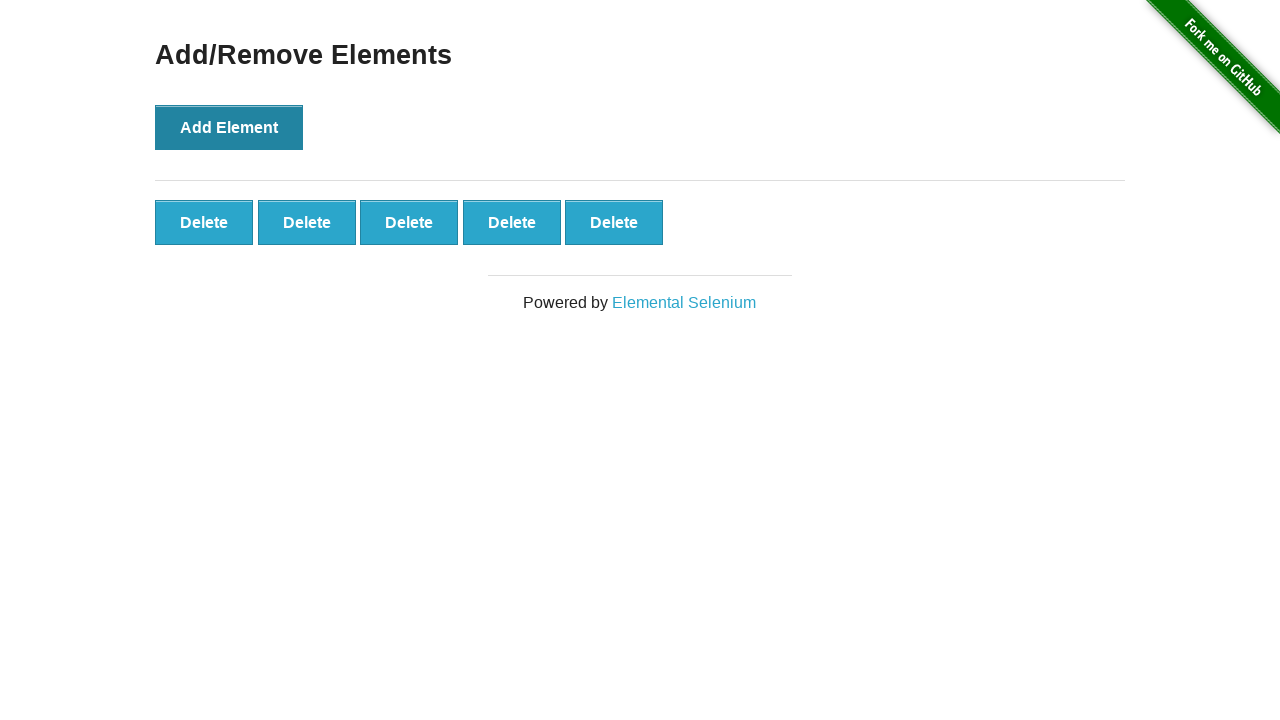

Clicked delete button (removal 1 of 2) at (204, 222) on //*[@id="elements"]/button
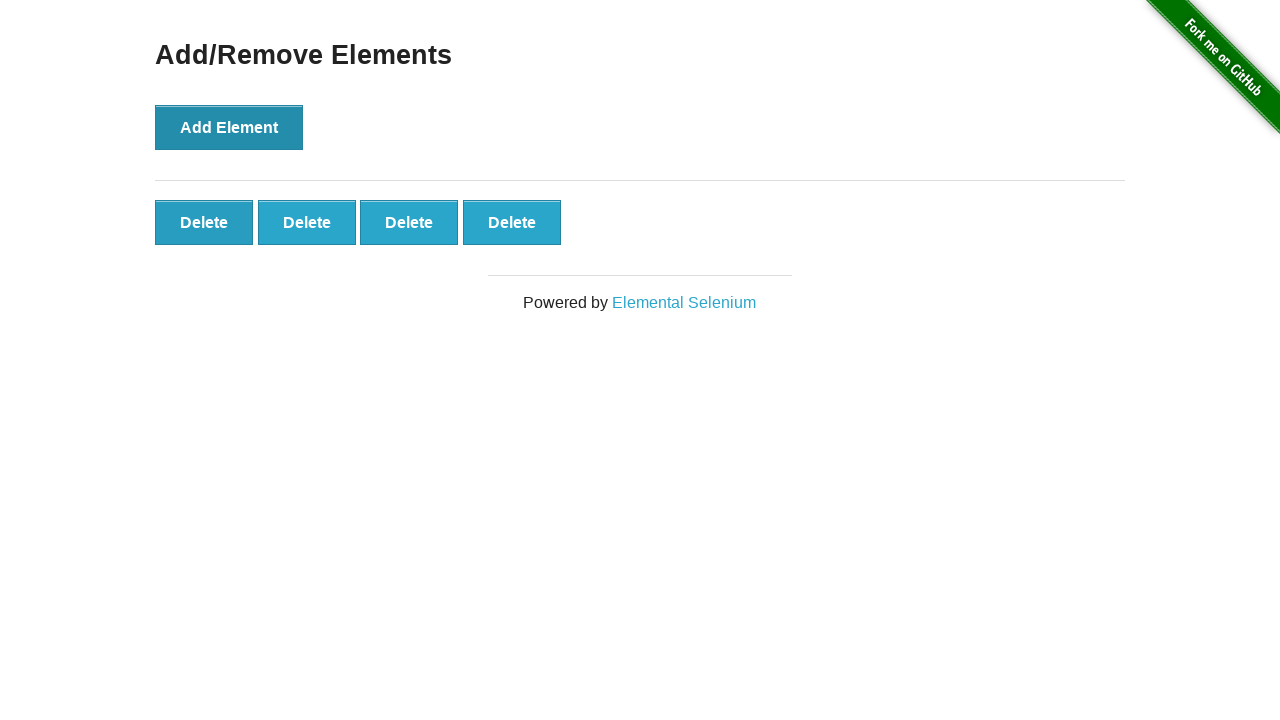

Clicked delete button (removal 2 of 2) at (204, 222) on //*[@id="elements"]/button
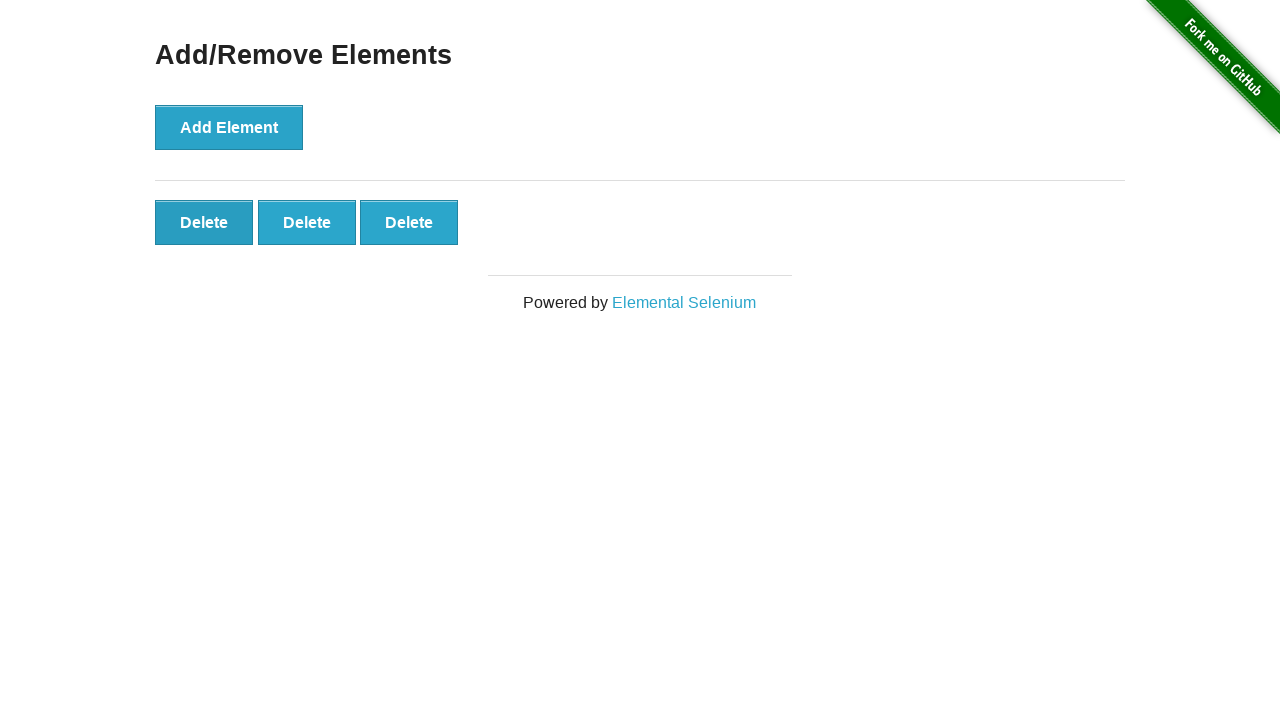

Waited 1000ms for page elements to settle
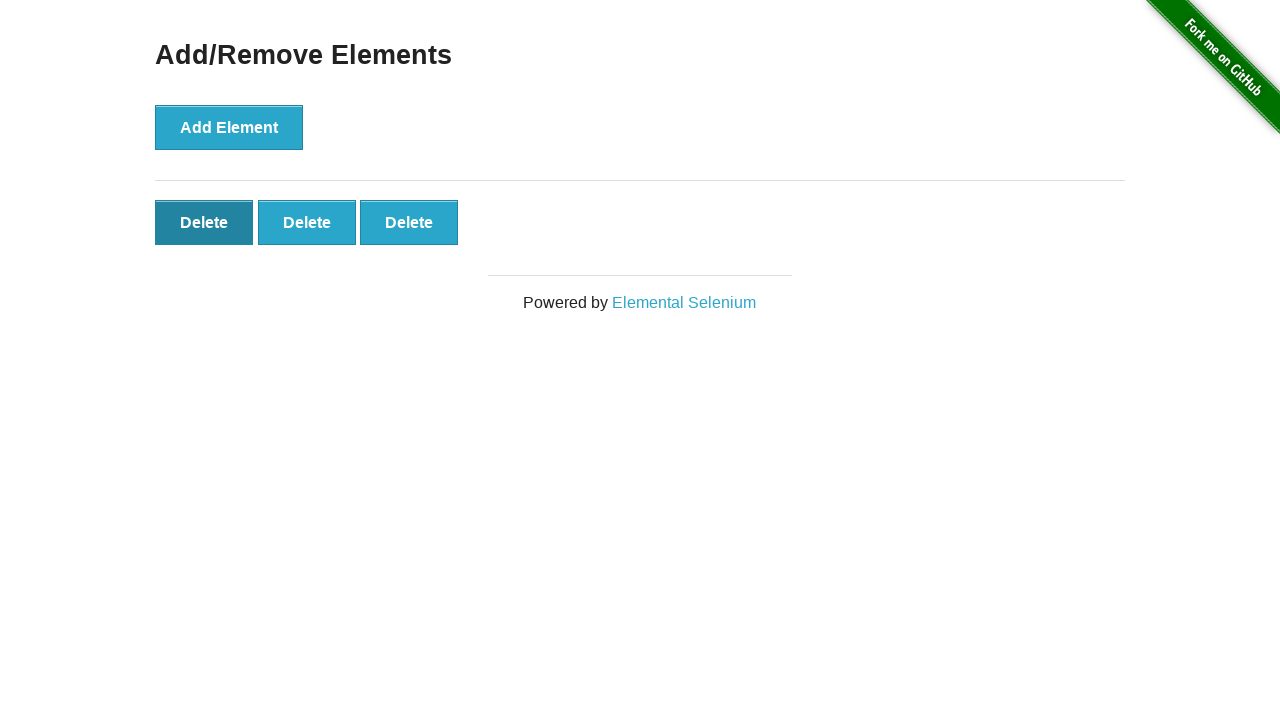

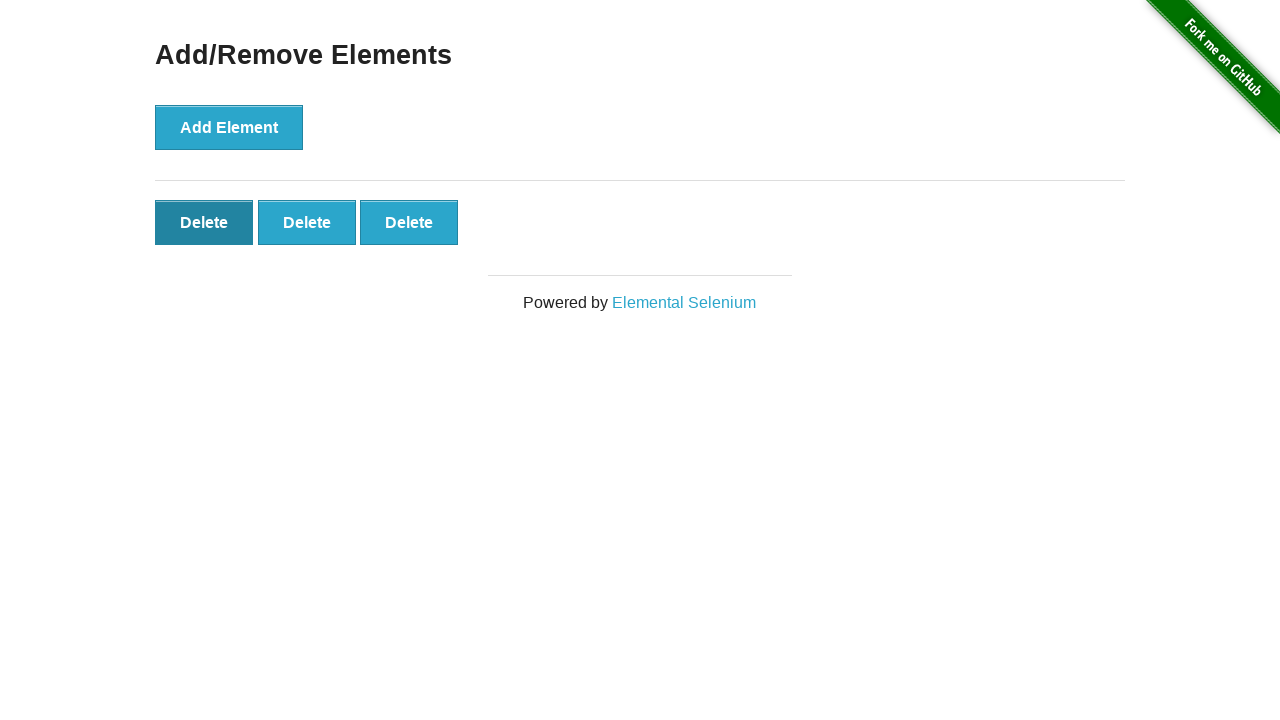